Tests table interaction functionality by examining table structure (rows, columns, cell values), clicking a table header to sort, and verifying the table footer content.

Starting URL: https://v1.training-support.net/selenium/tables

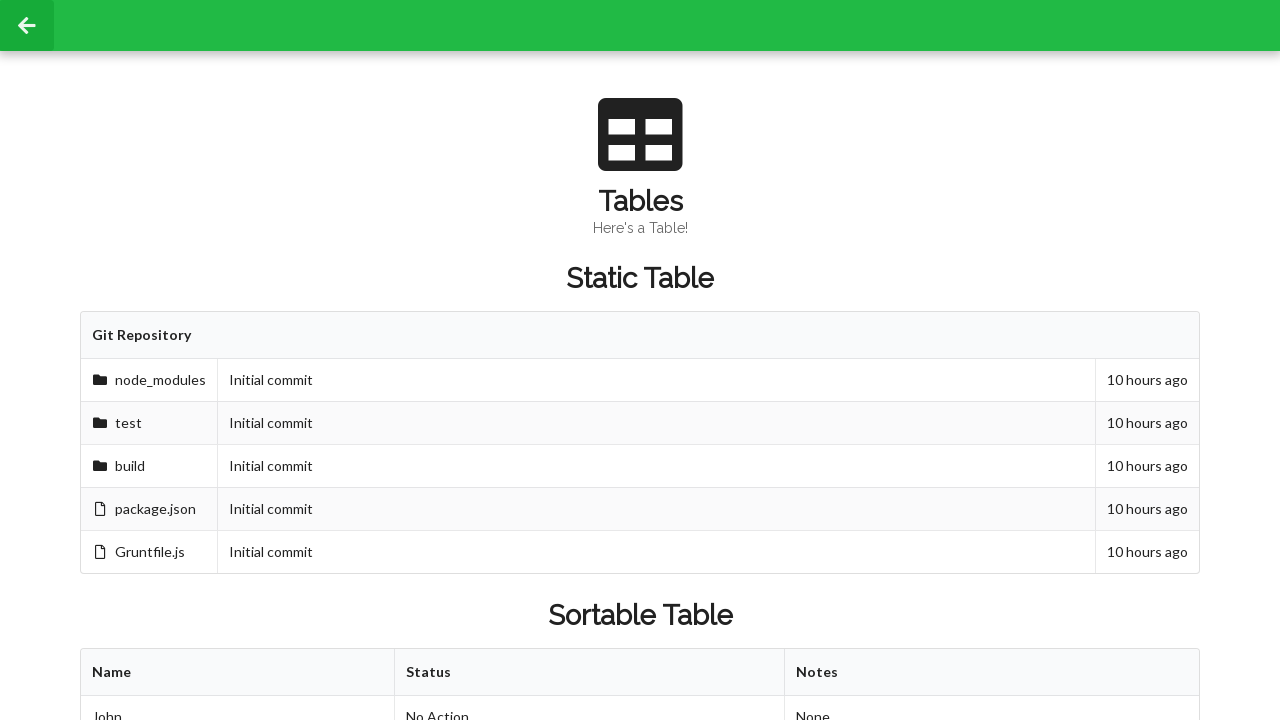

Waited for sortable table to be present
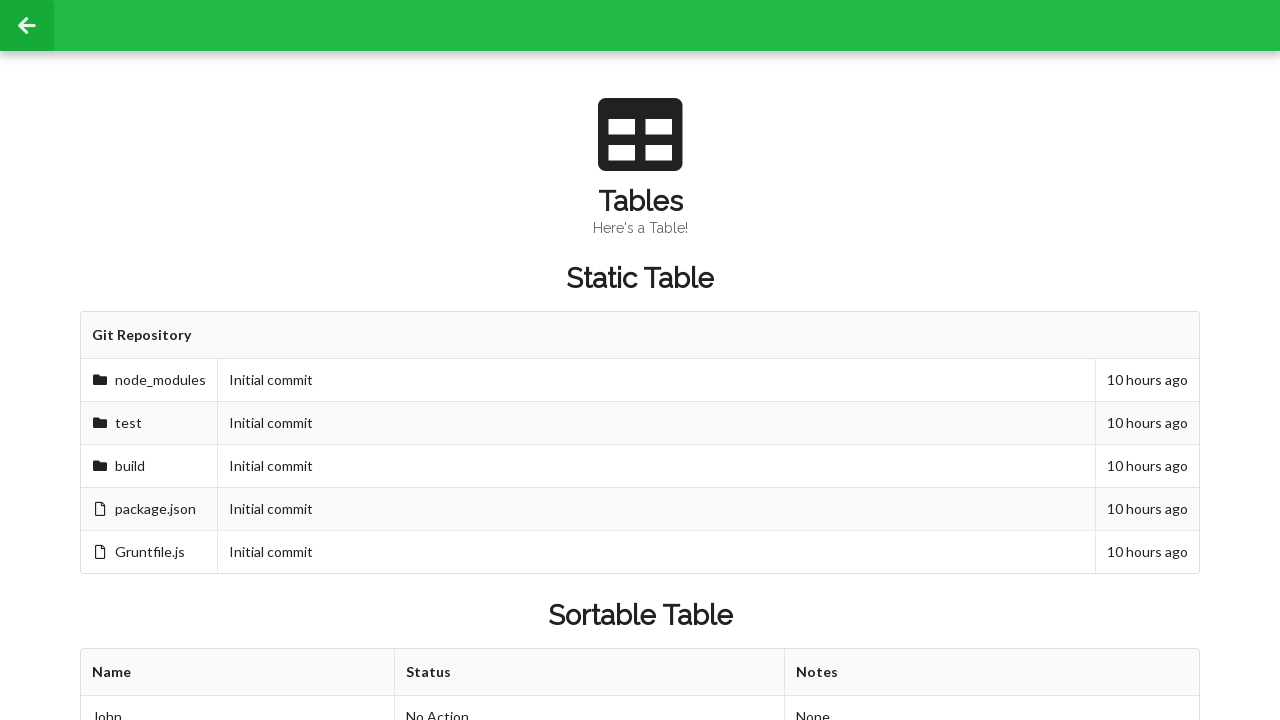

Retrieved all columns from first row of table body
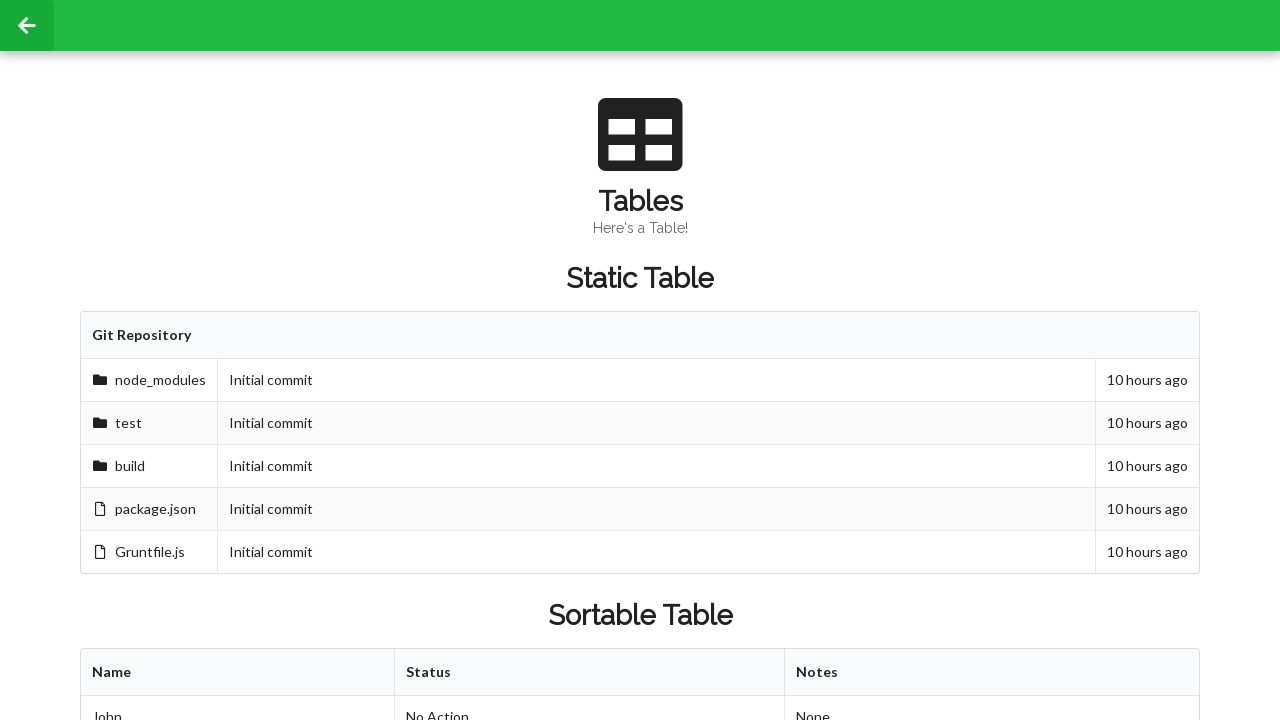

Retrieved all rows from table body
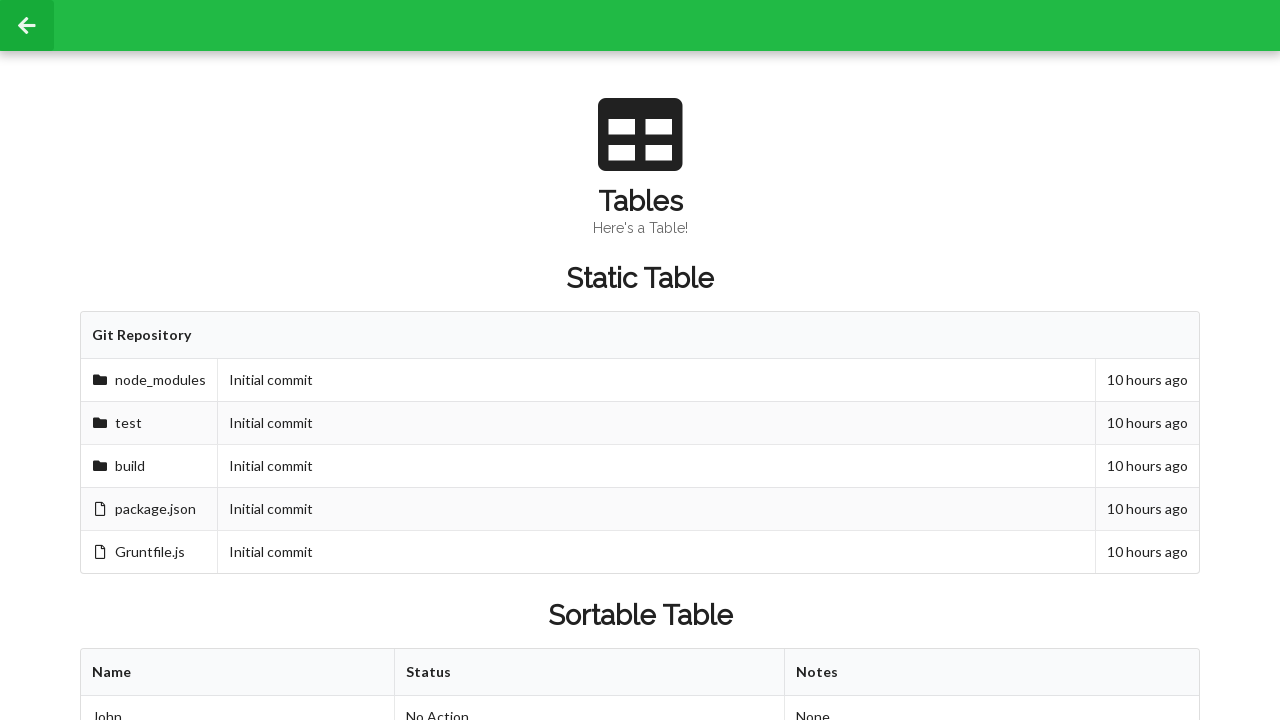

Retrieved cell value from second row, second column before sorting
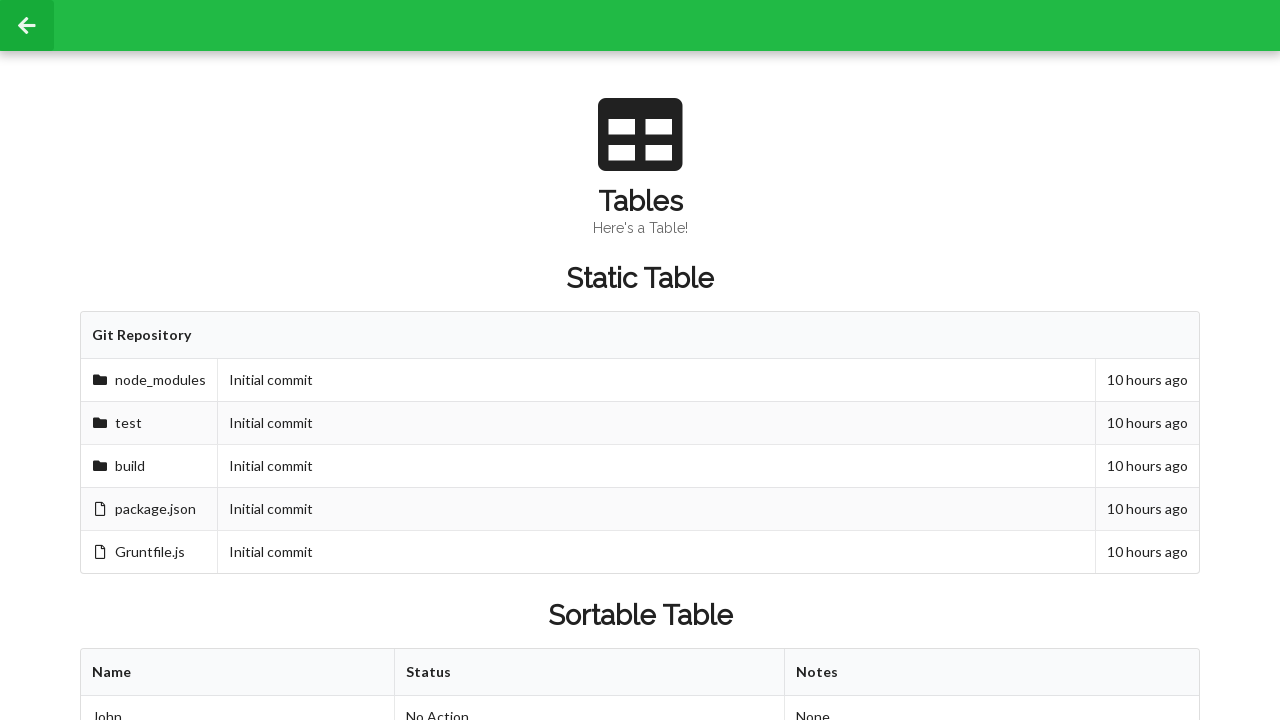

Clicked table header to sort at (238, 673) on xpath=//table[@id='sortableTable']/thead/tr/th
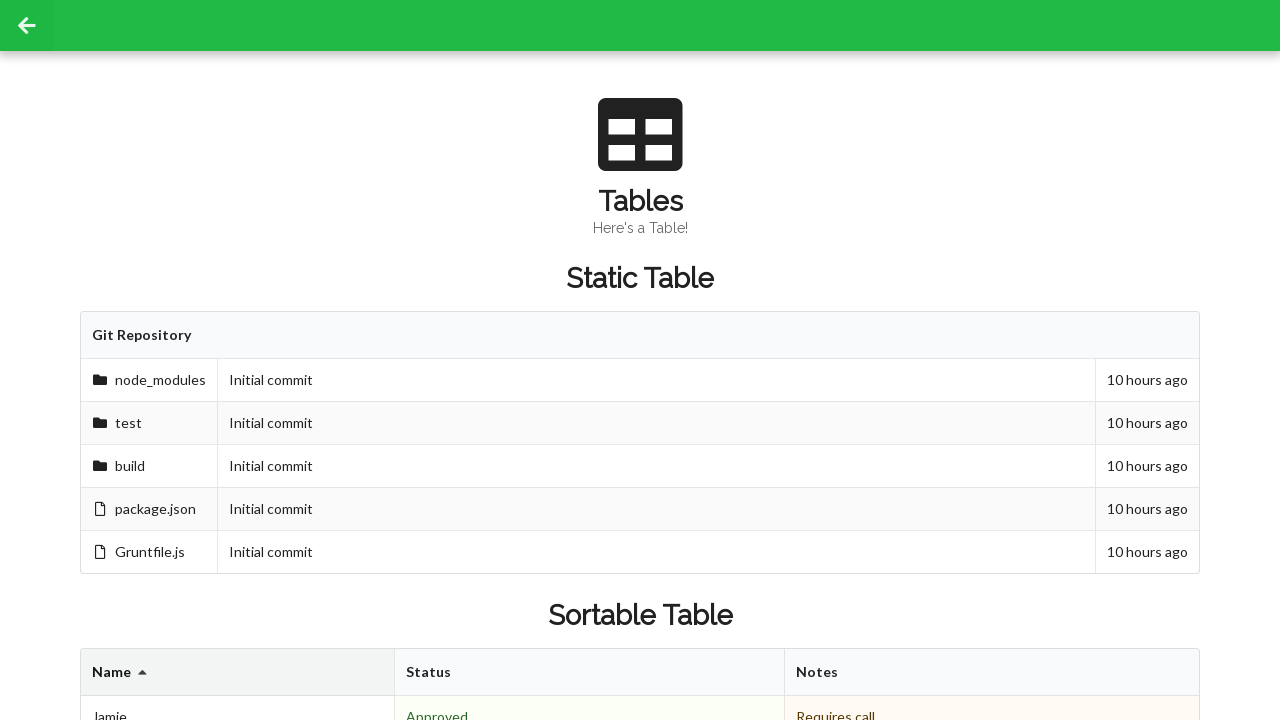

Waited for table to re-render after sorting
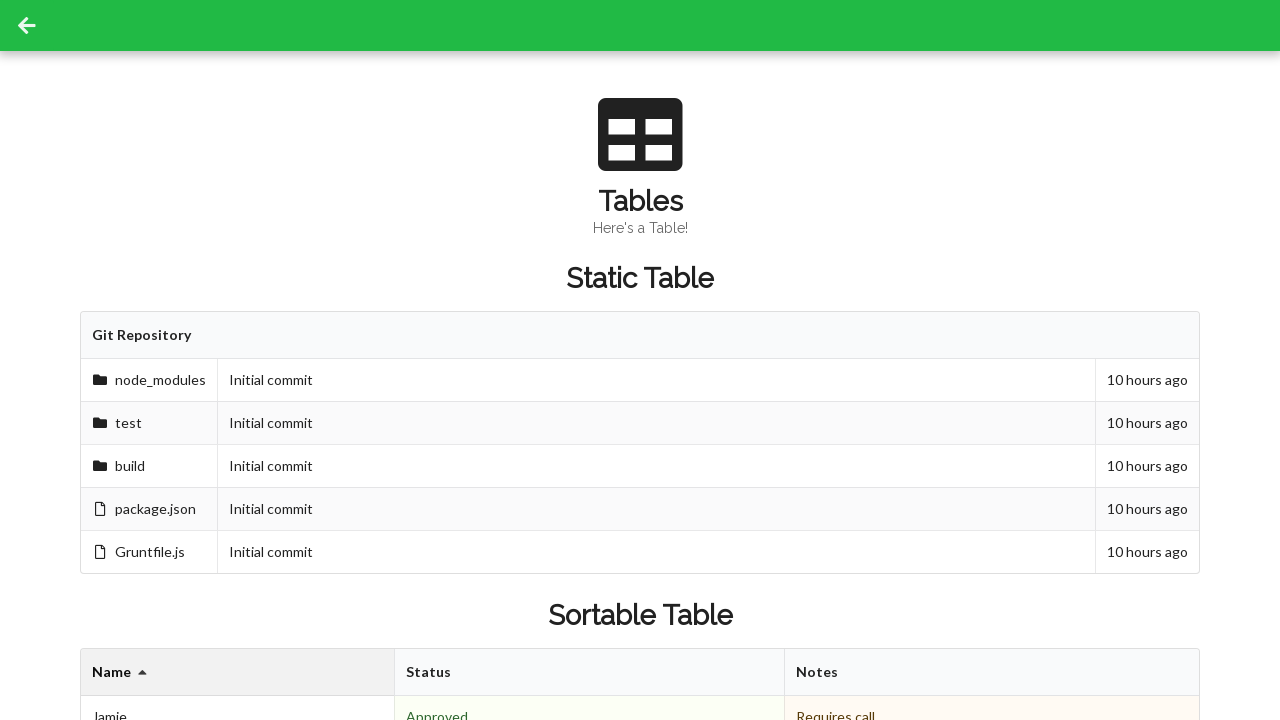

Retrieved cell value from second row, second column after sorting
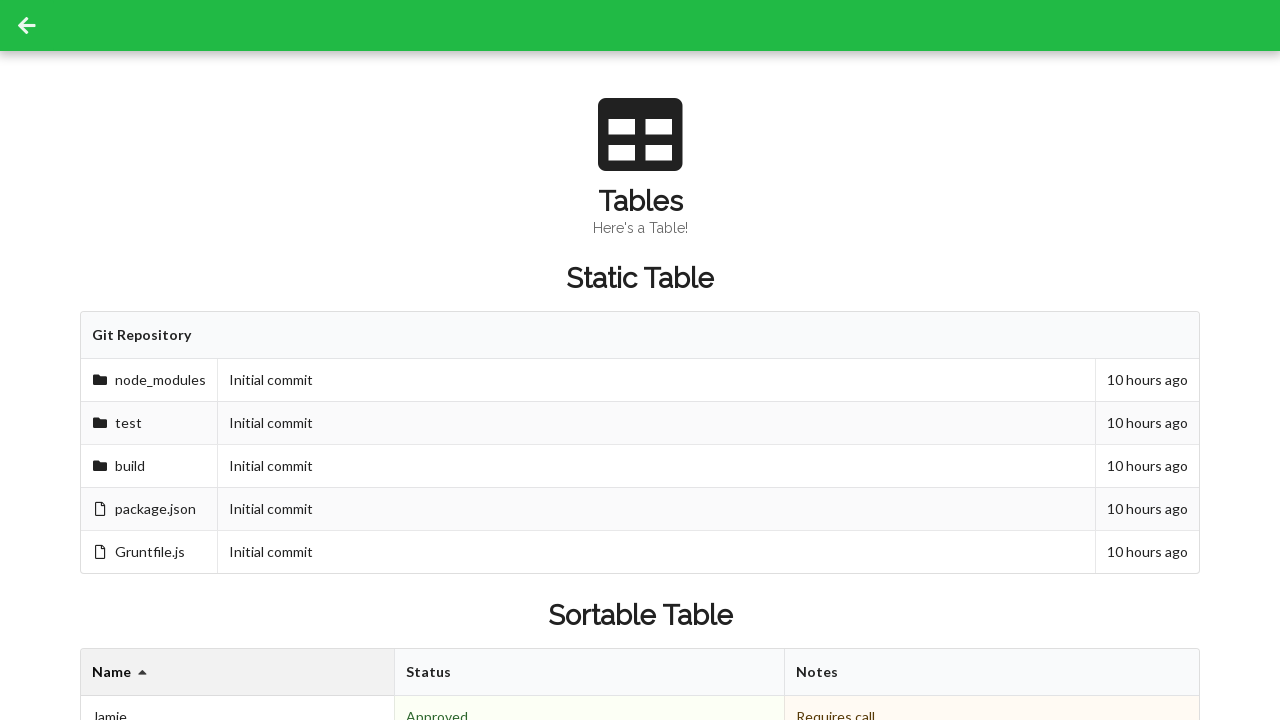

Retrieved all footer cells from table
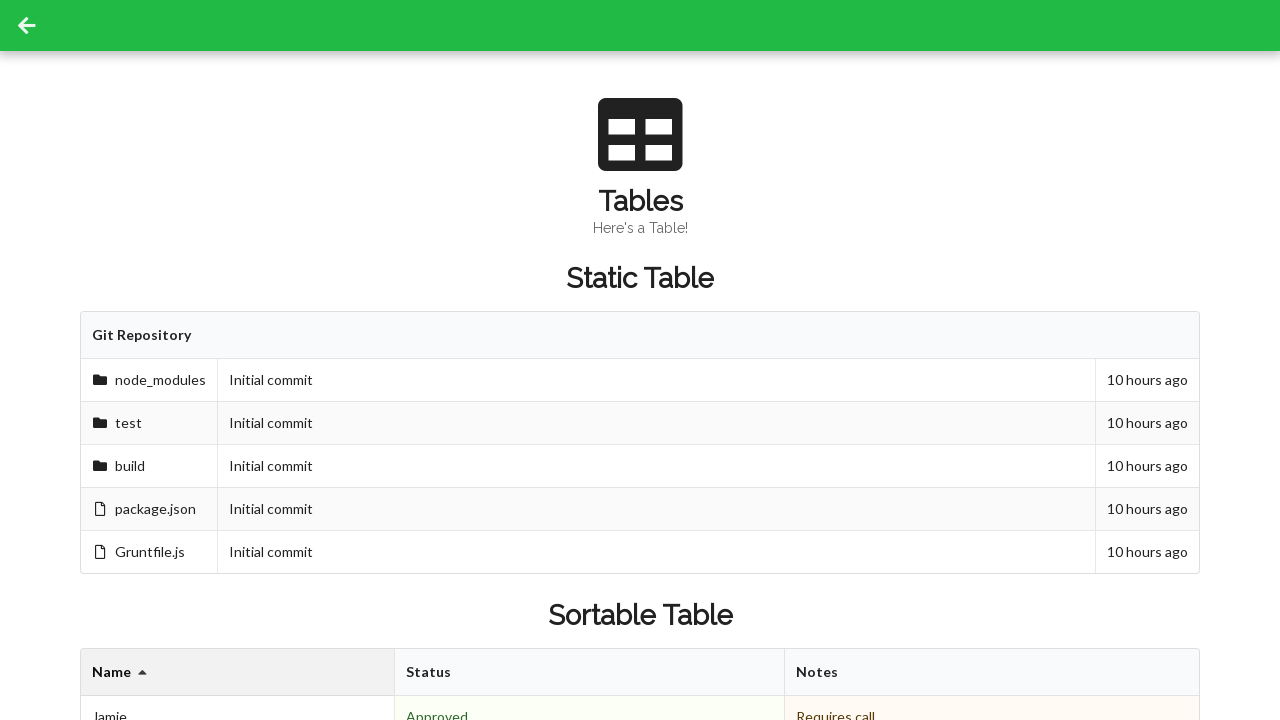

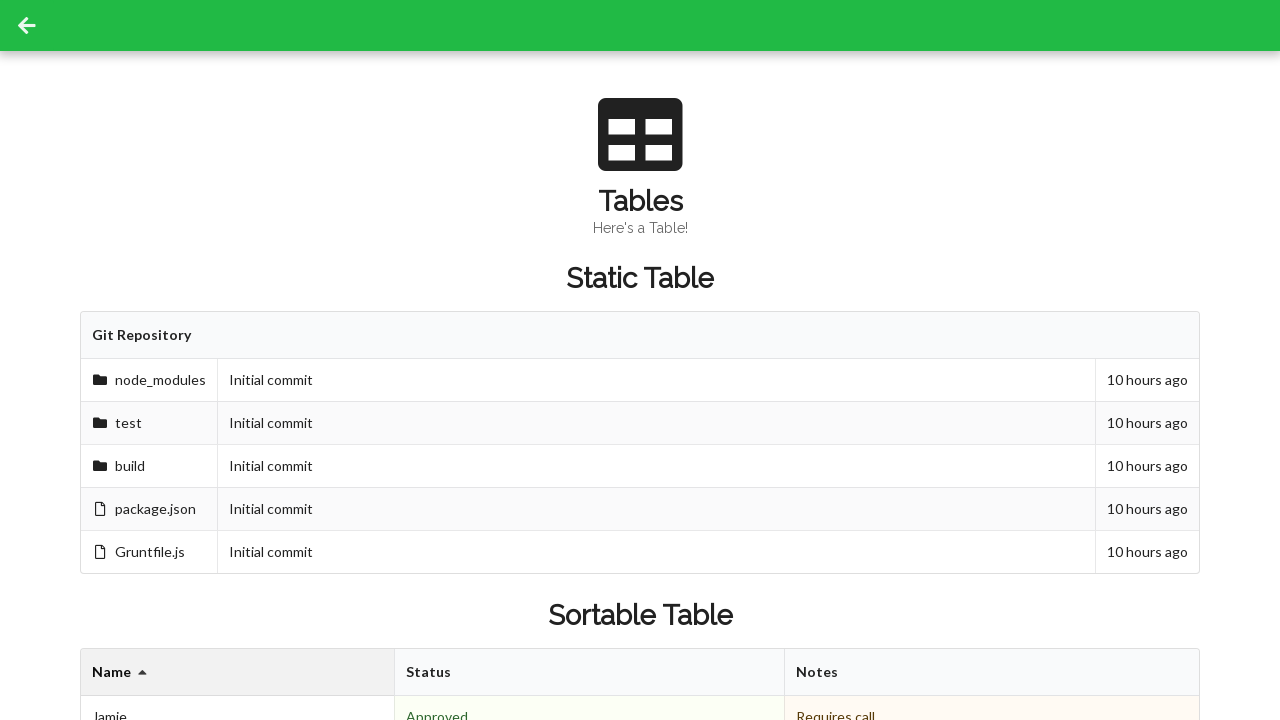